Tests drag and drop with specific offset coordinates by dragging an element to a drop target

Starting URL: http://jqueryui.com/resources/demos/droppable/default.html

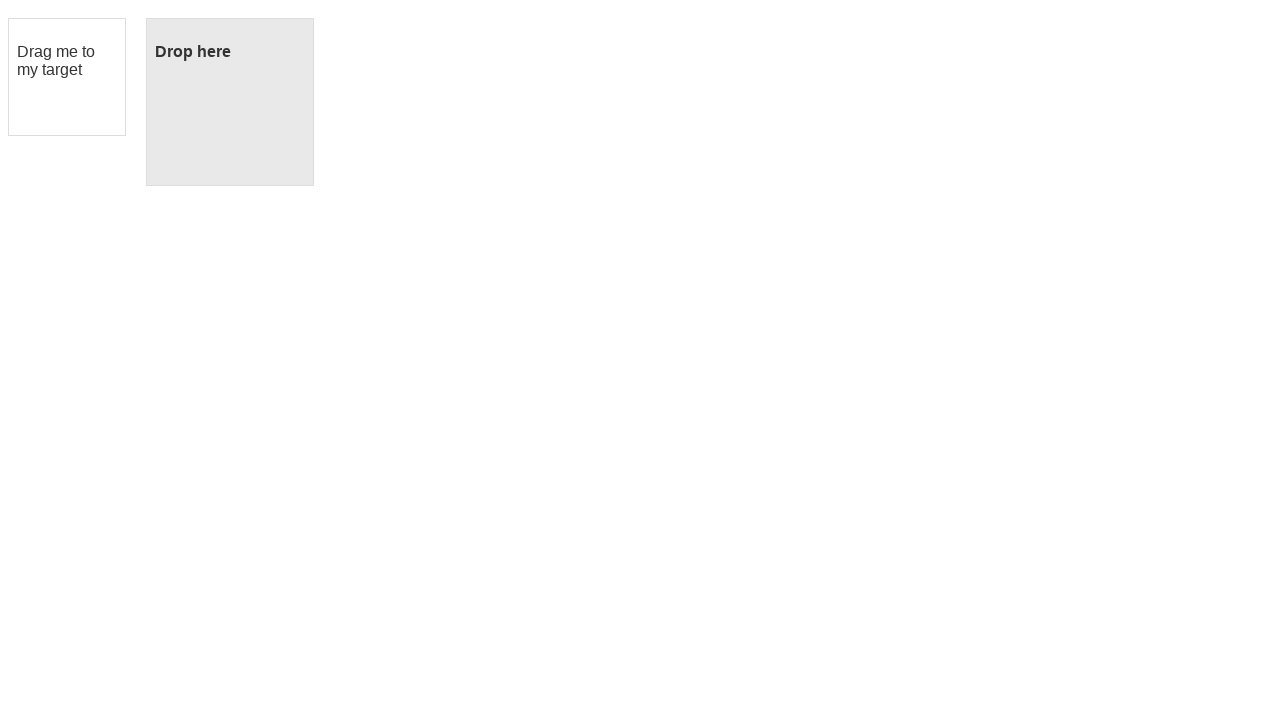

Waited for draggable element to load
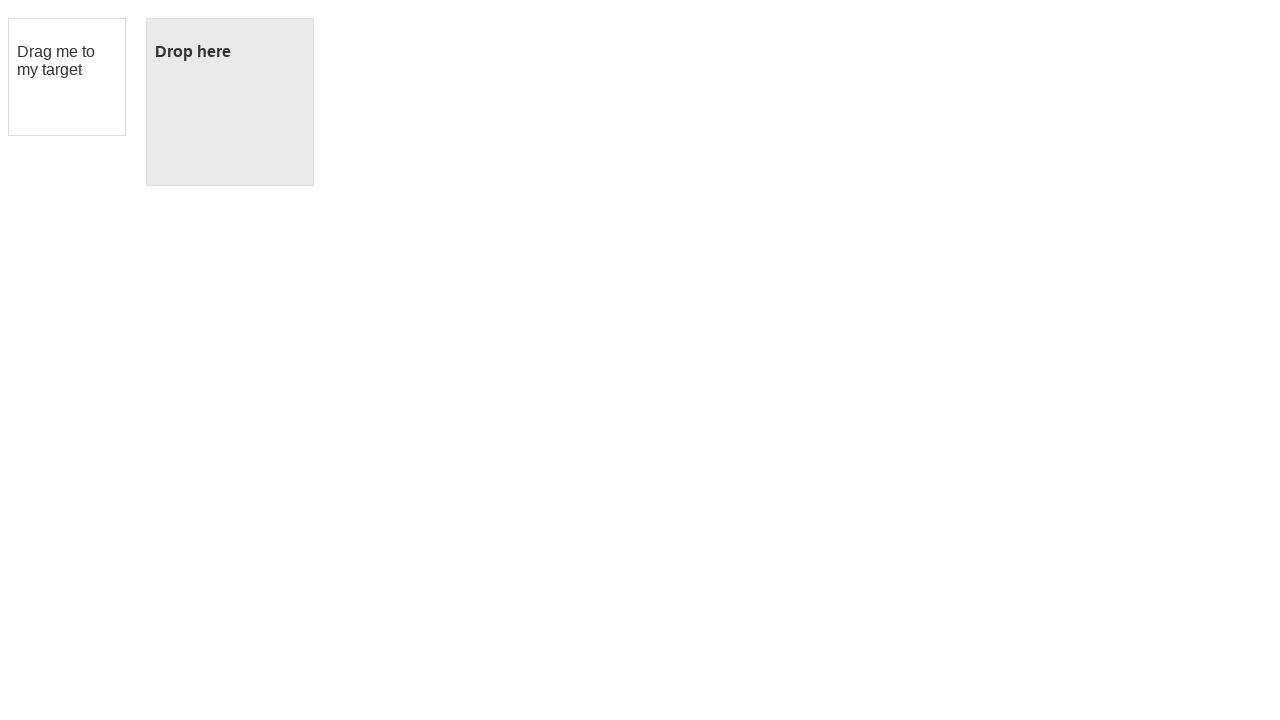

Waited for droppable element to load
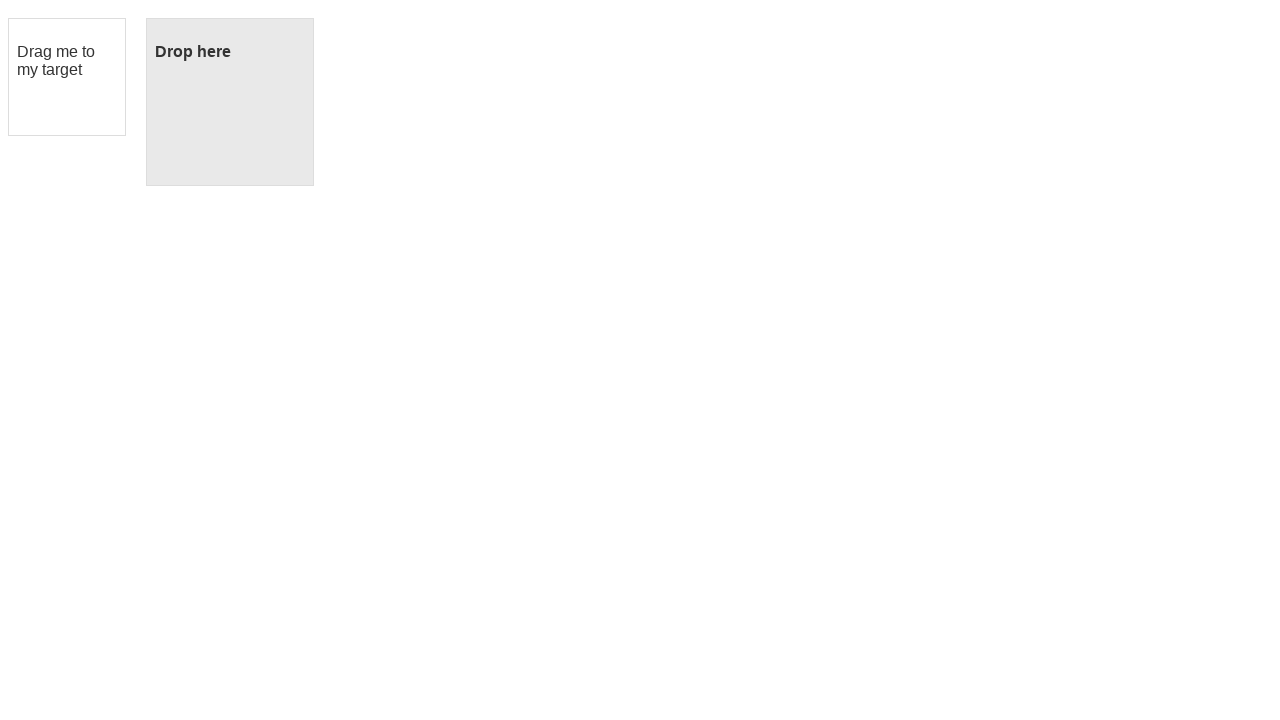

Performed drag and drop operation from draggable to droppable element at (230, 102)
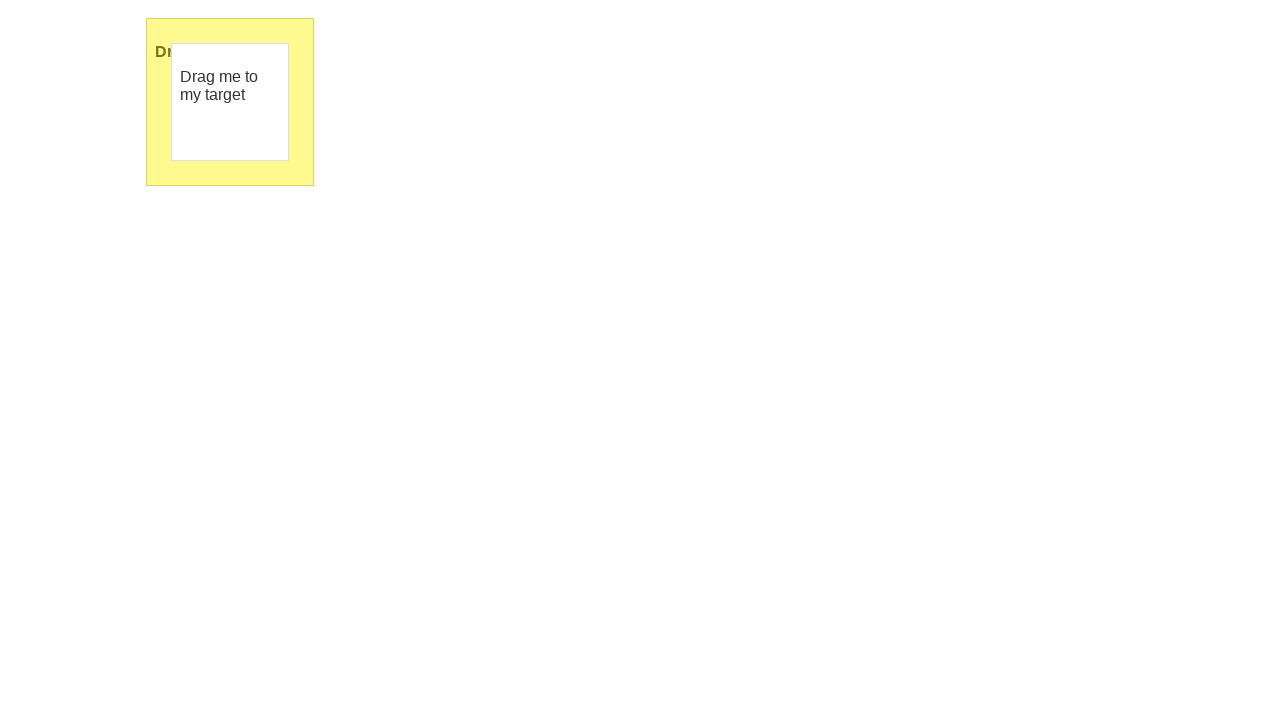

Waited for UI to update after drag and drop
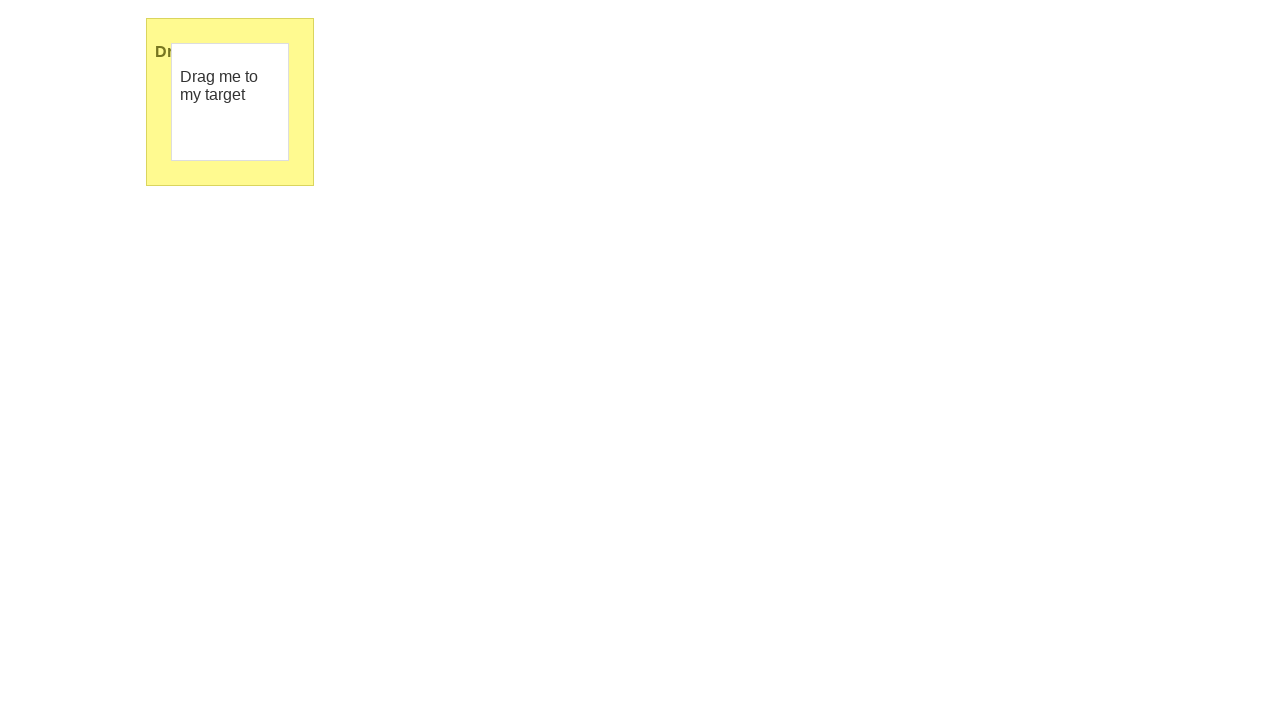

Verified drop was successful by confirming 'Dropped!' text appears
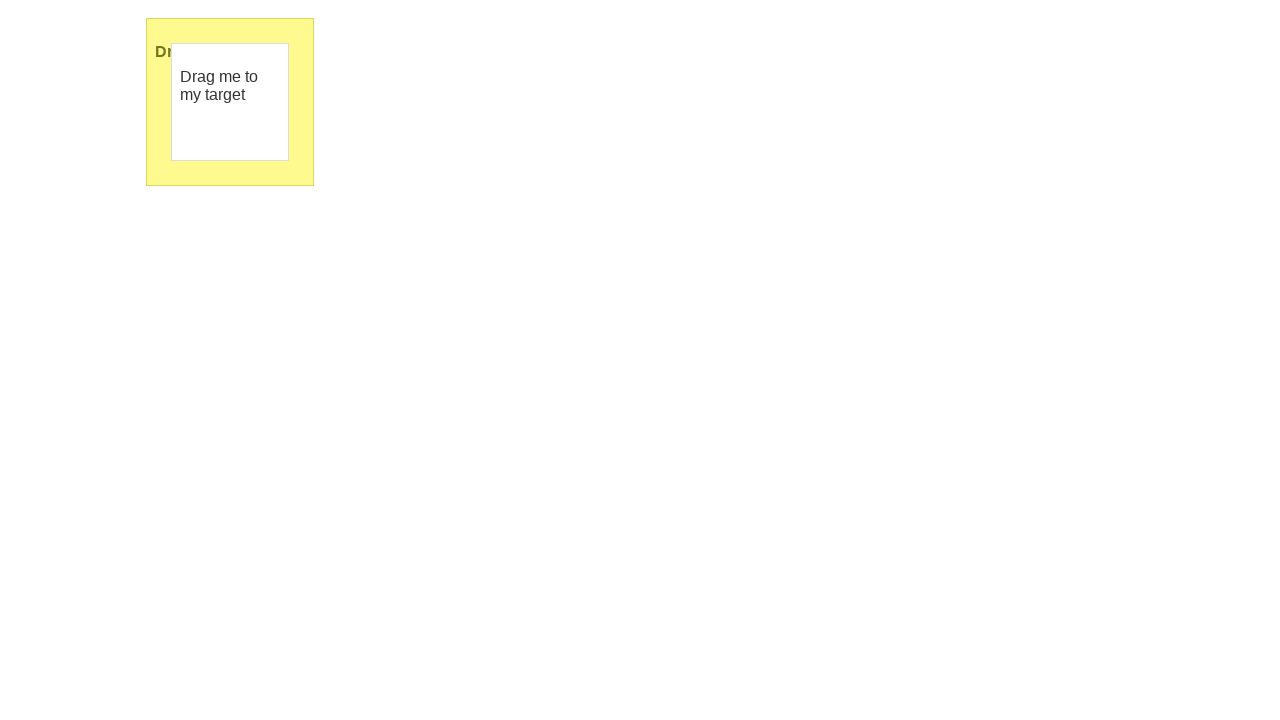

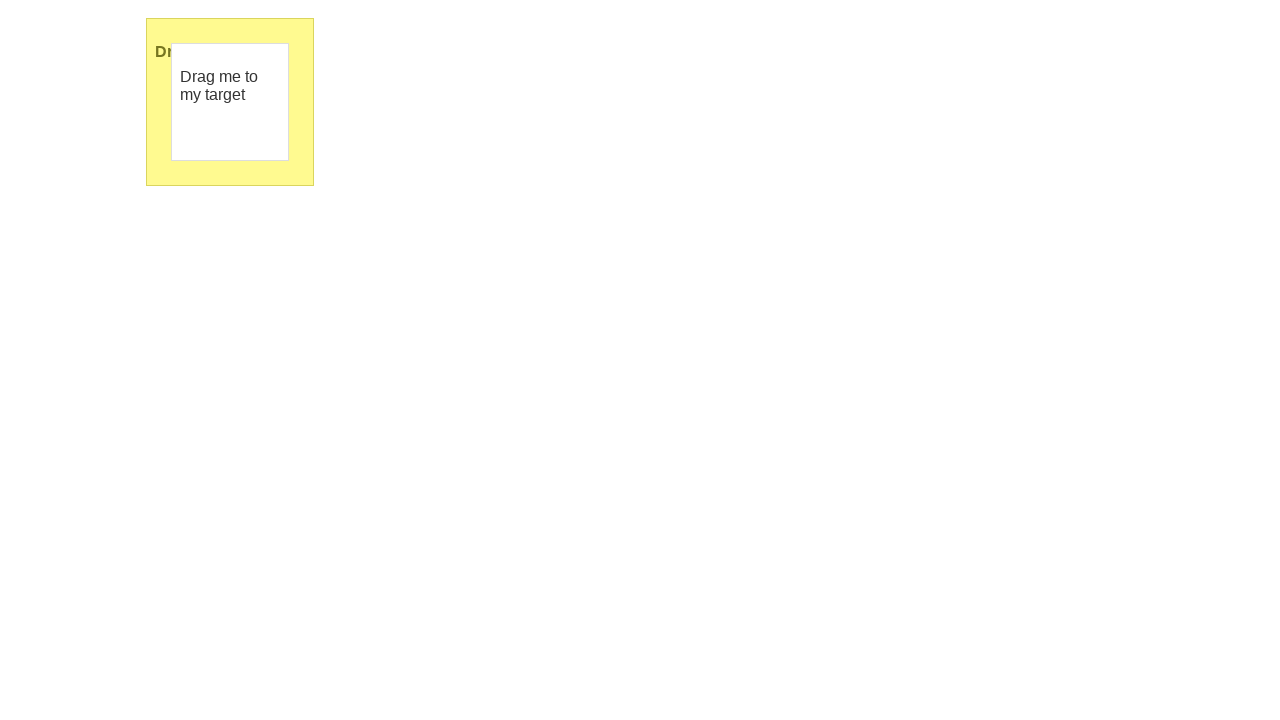